Tests that clicking the TodoMVC link navigates to the TodoMVC website

Starting URL: https://demo.playwright.dev/todomvc/#/

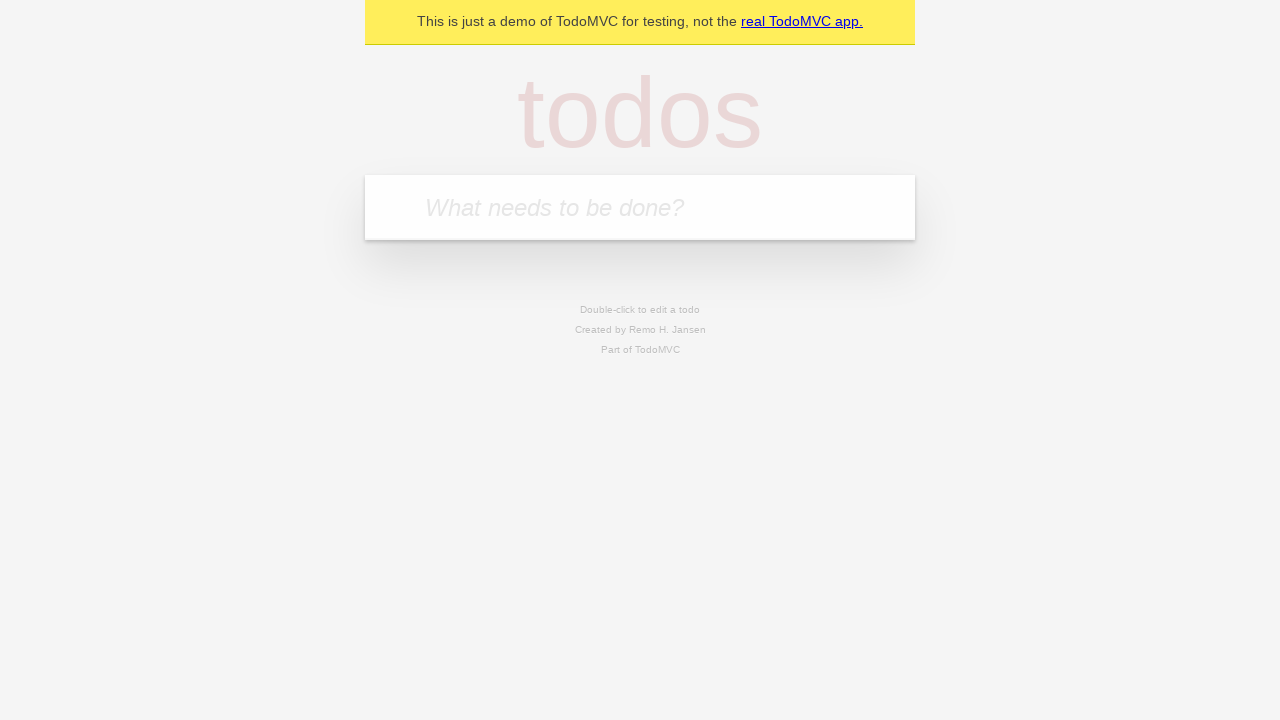

Clicked the TodoMVC link at (802, 21) on a[href="https://todomvc.com/"]
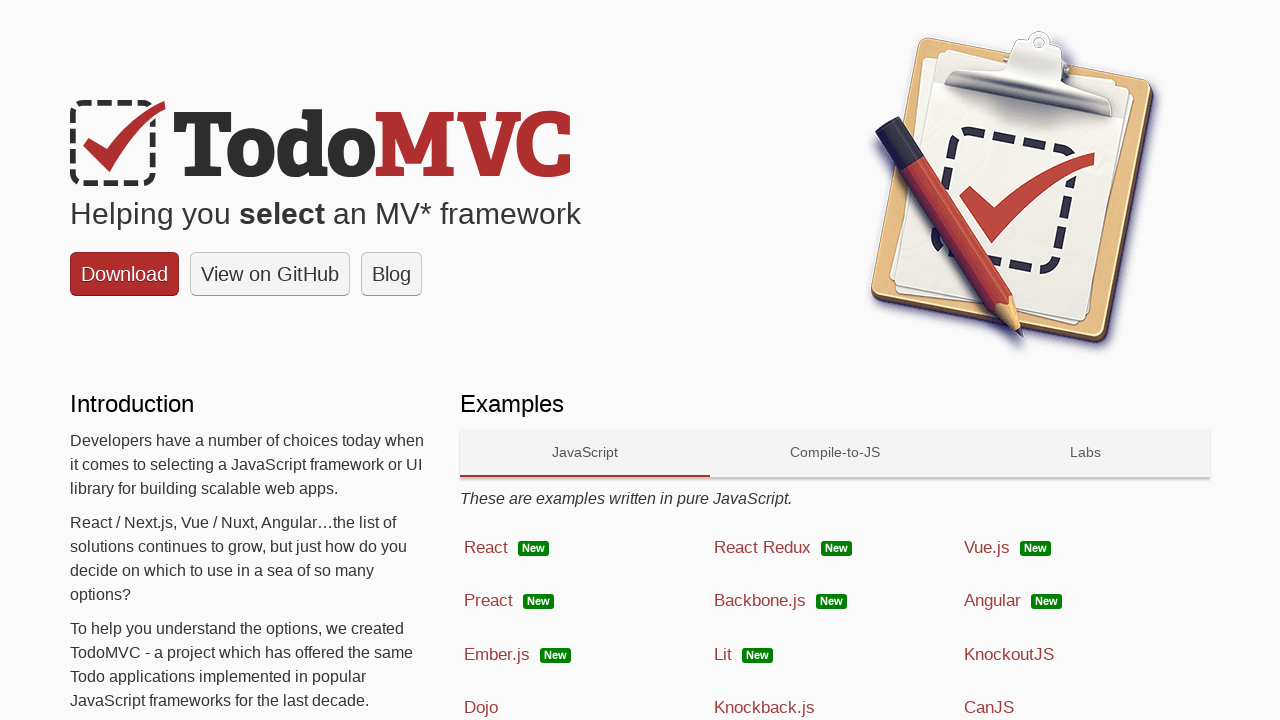

Navigated to TodoMVC website successfully
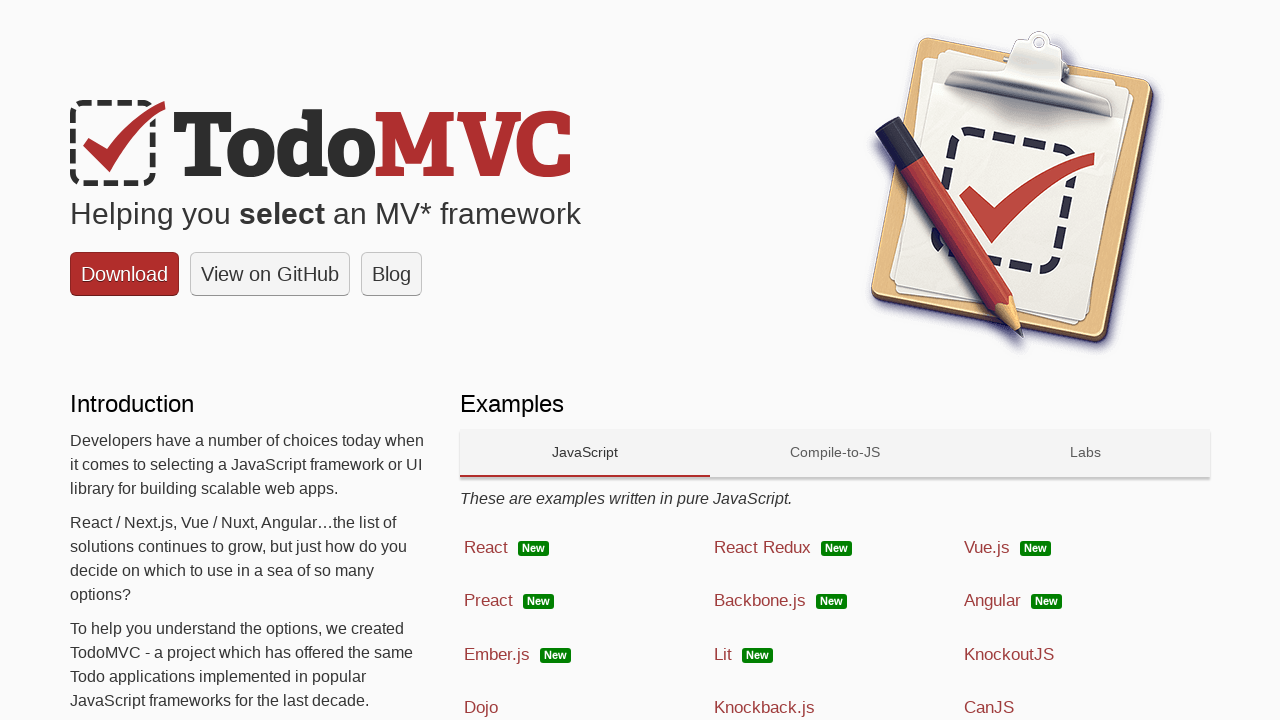

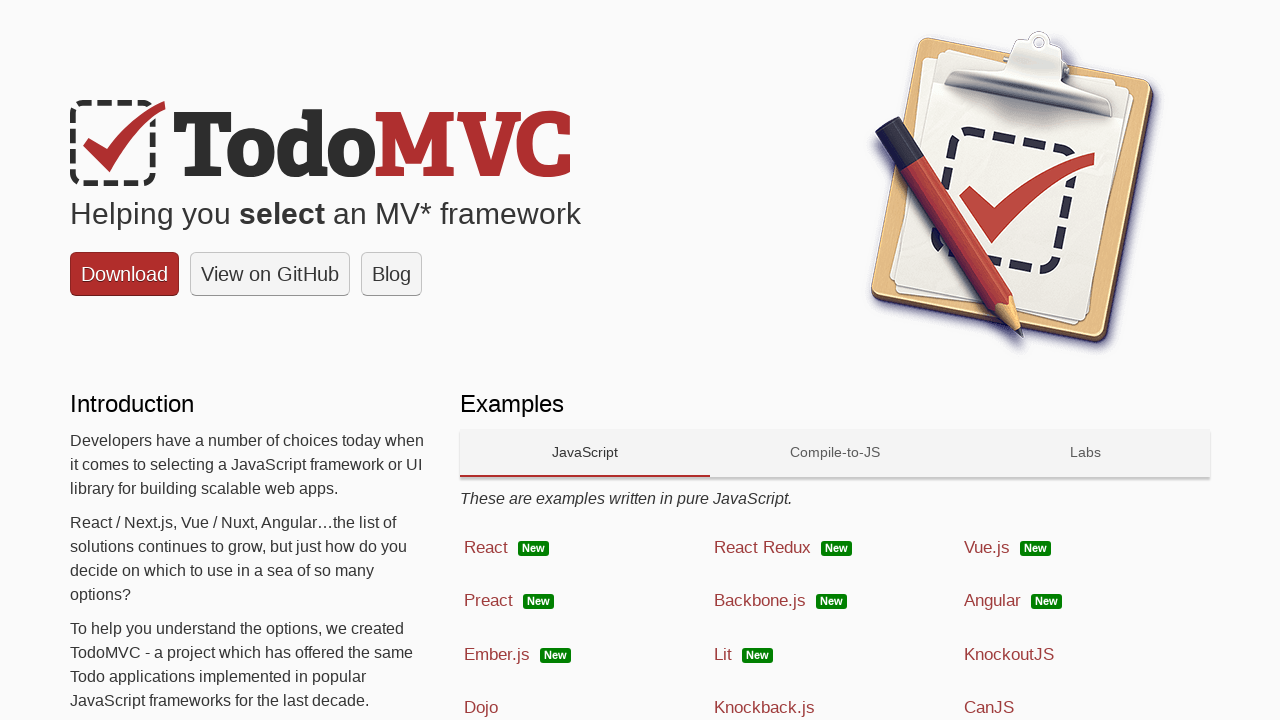